Tests opening a new browser window and switching between windows

Starting URL: https://codenboxautomationlab.com/practice/

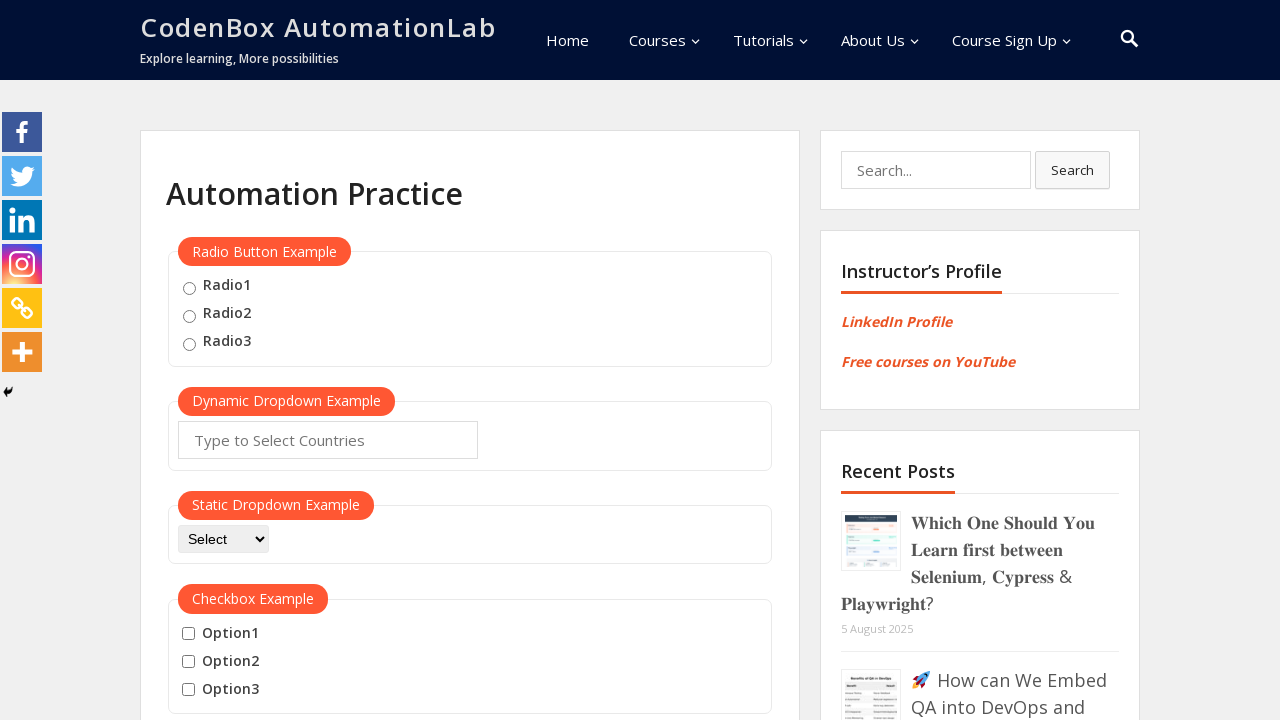

Clicked button to open new window at (237, 360) on #openwindow
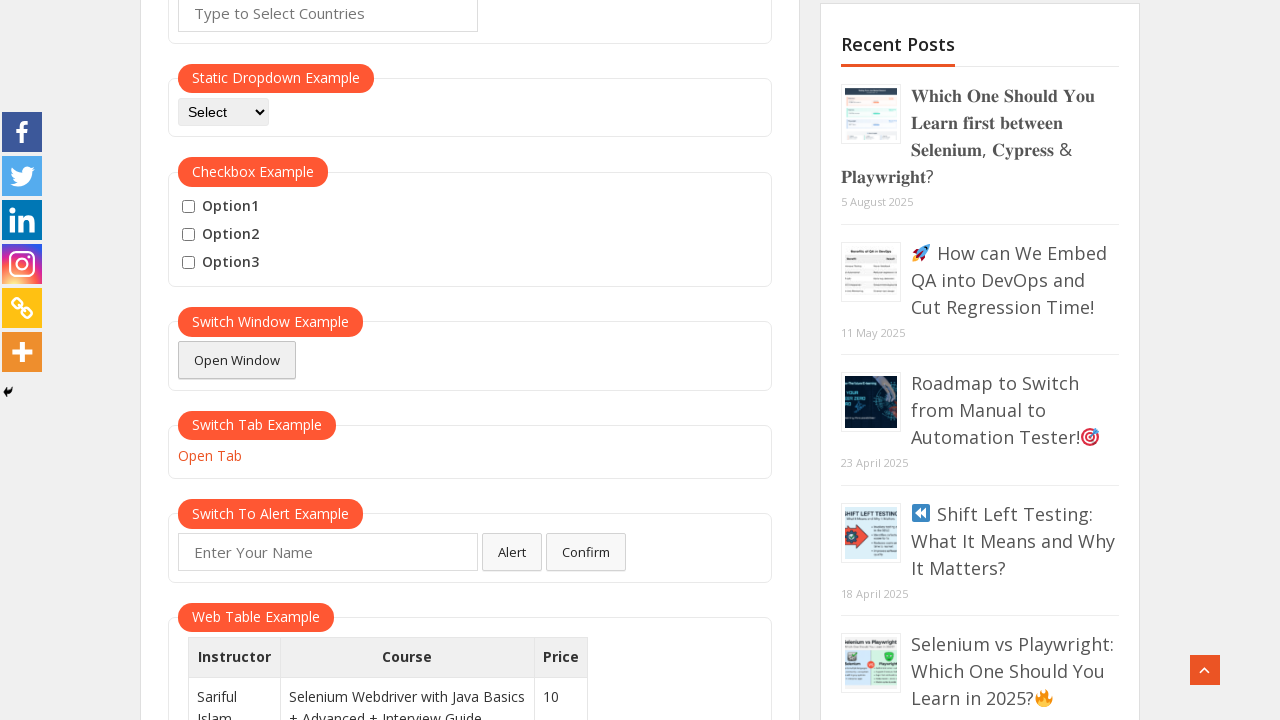

New window opened and captured
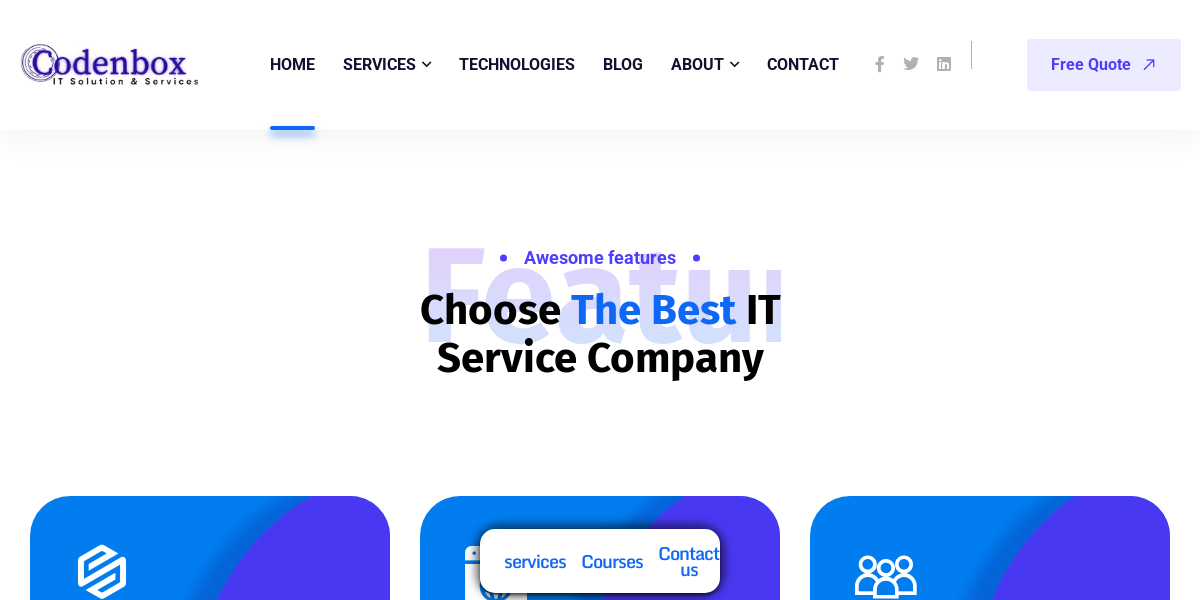

New window loaded completely
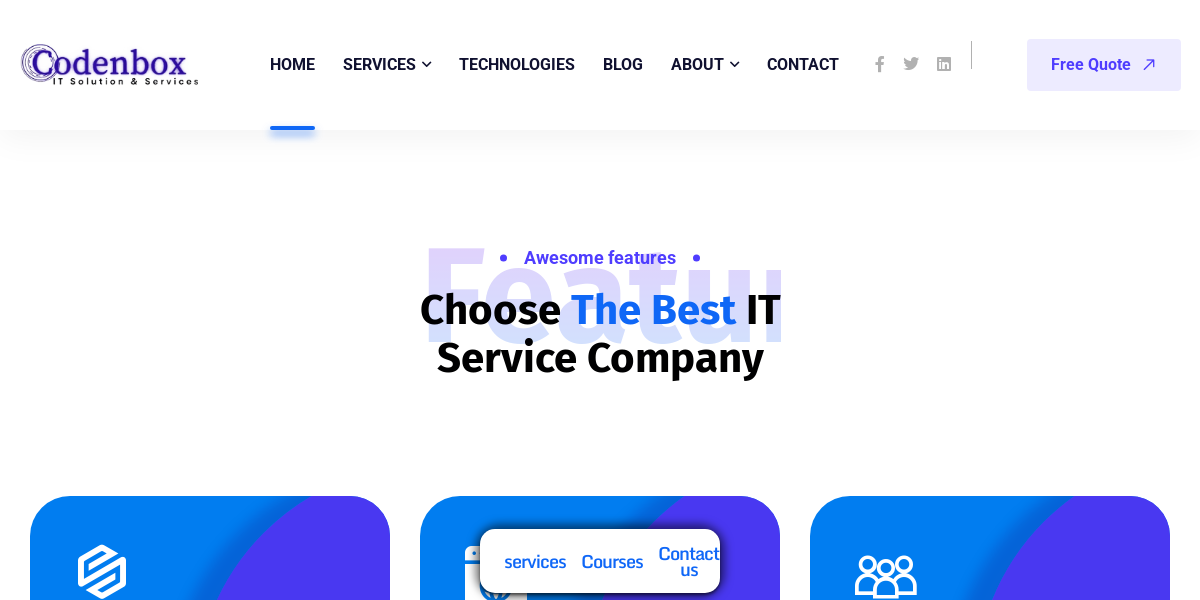

Switched back to original window
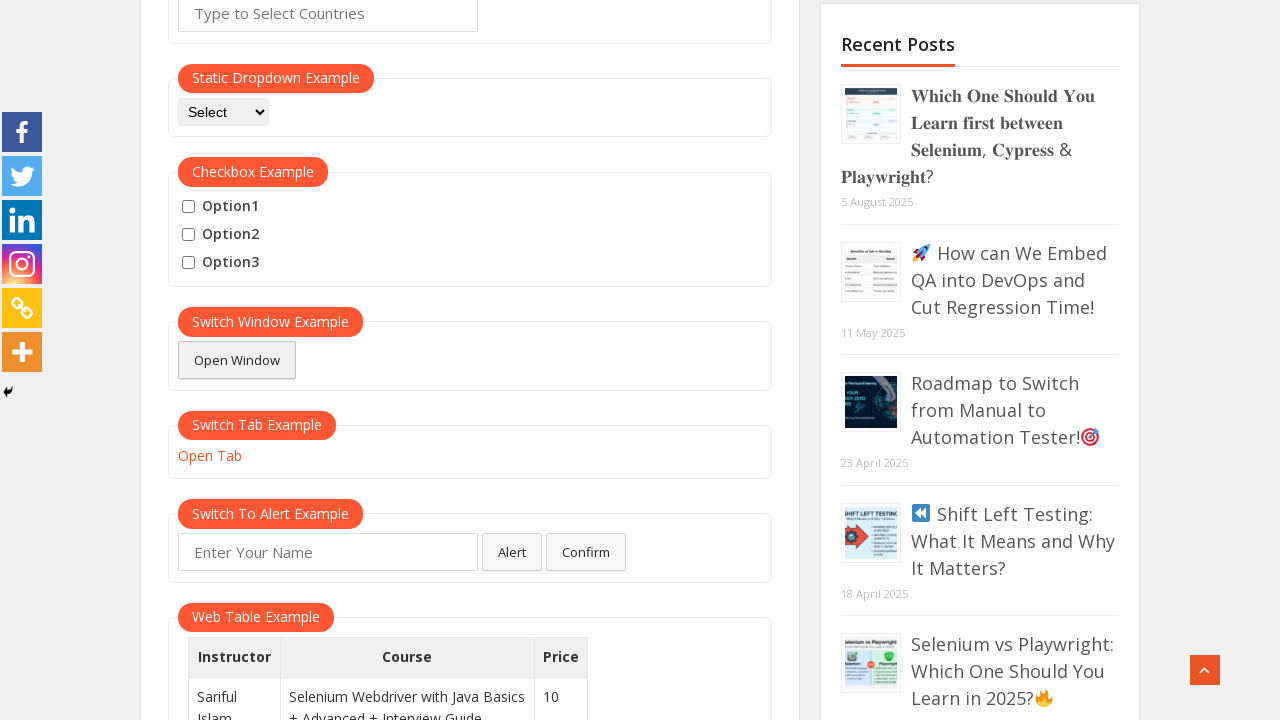

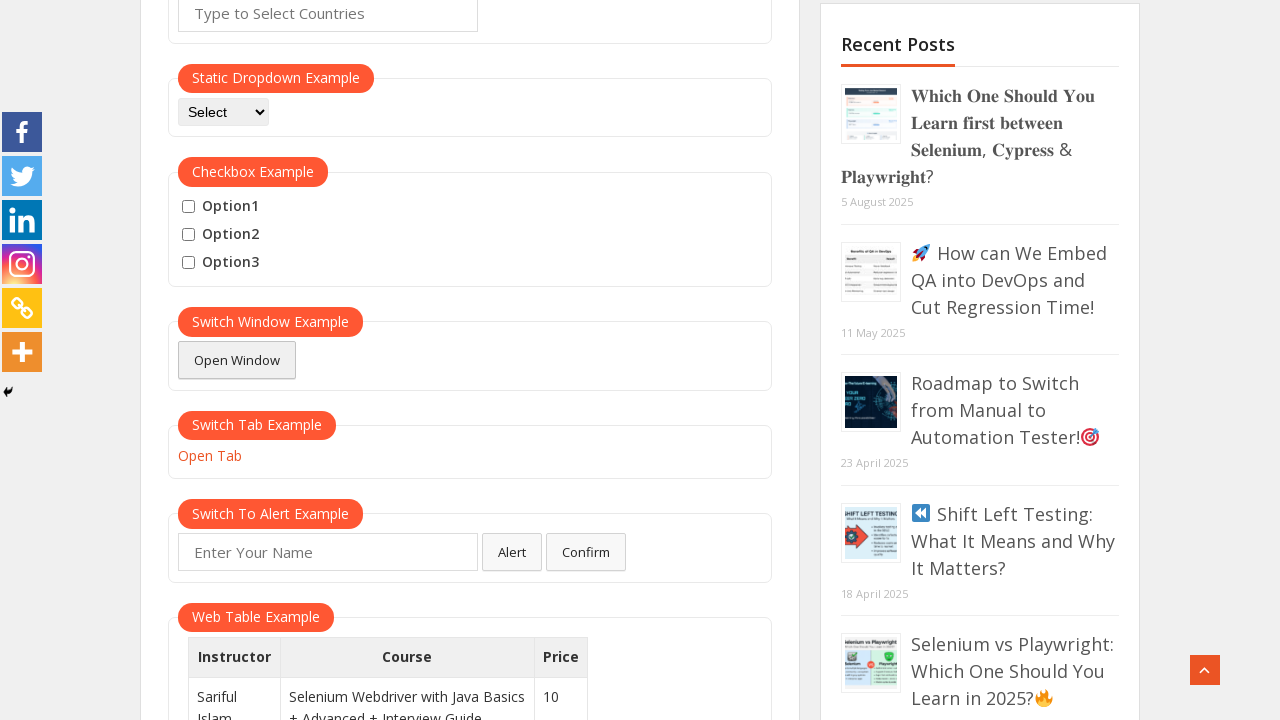